Navigates to the Selenium official website, clicks on the Downloads link in the navigation, and then clicks on the Java option on the downloads page.

Starting URL: https://www.selenium.dev/

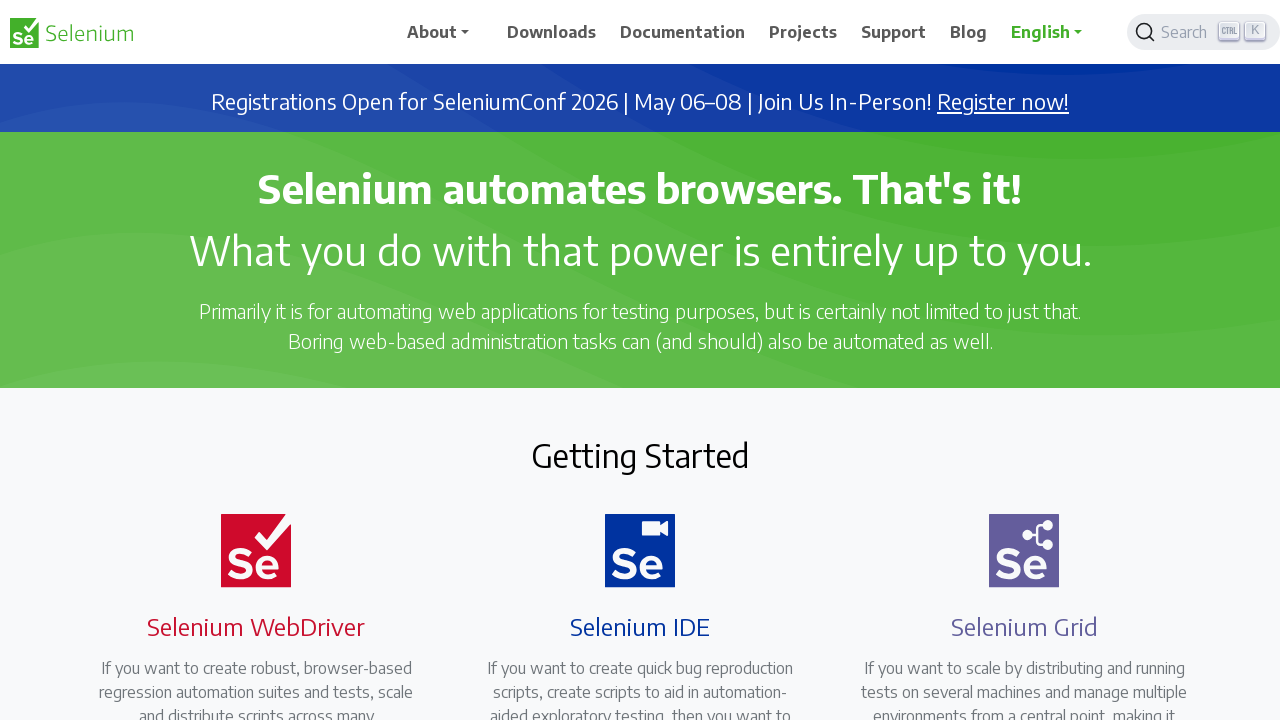

Navigated to Selenium official website
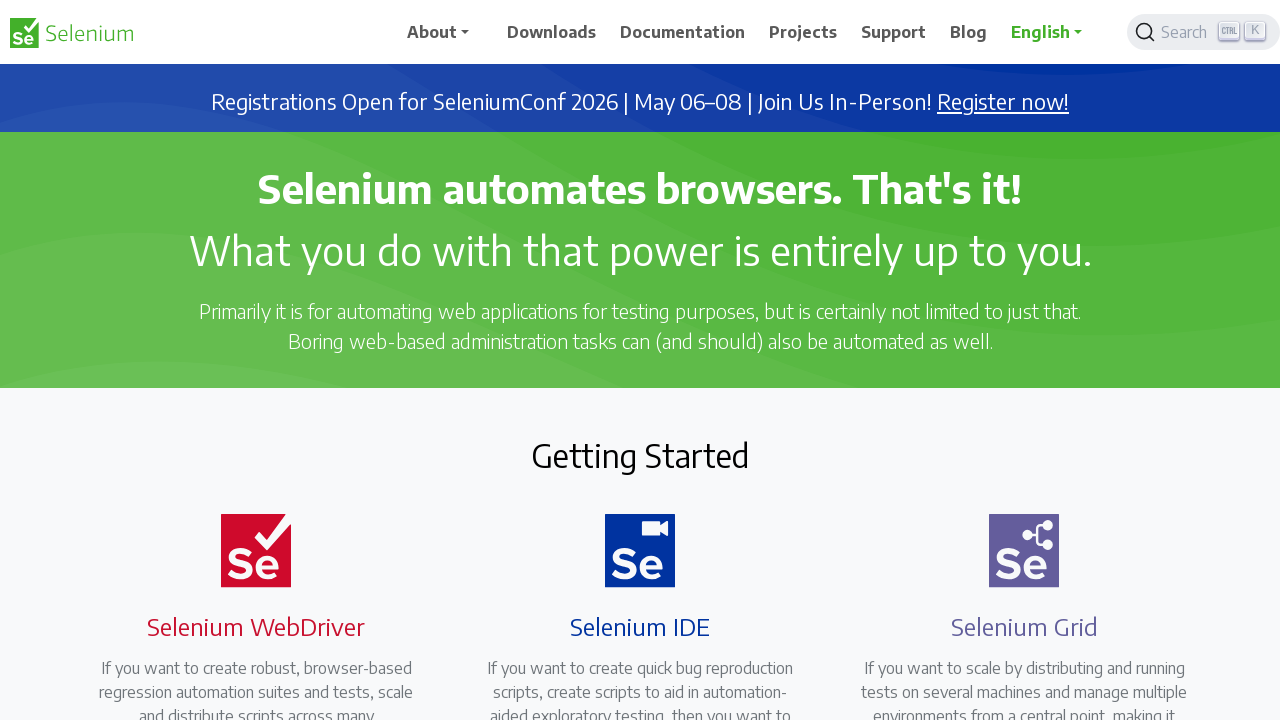

Clicked on Downloads link in navigation at (552, 32) on xpath=//span[contains(text(),'Downloads')]
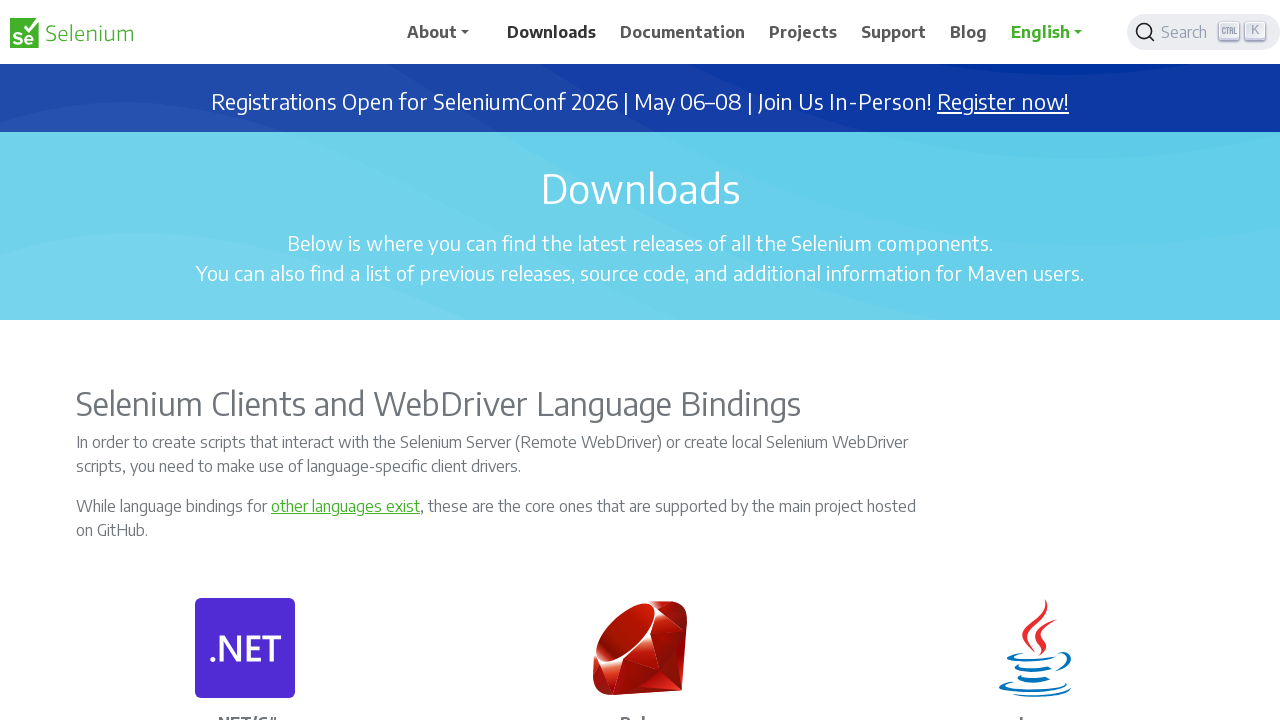

Downloads page loaded successfully
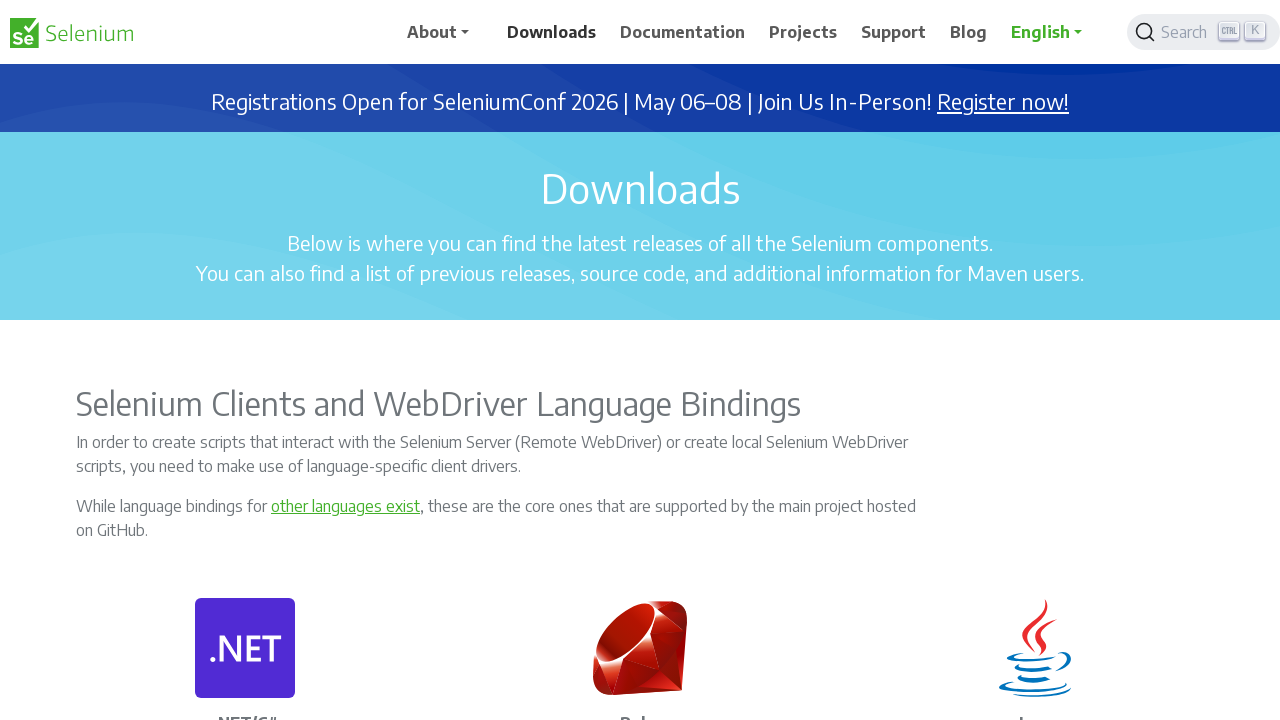

Clicked on Java option on downloads page at (1035, 711) on xpath=//p[contains(text(),'Java')]
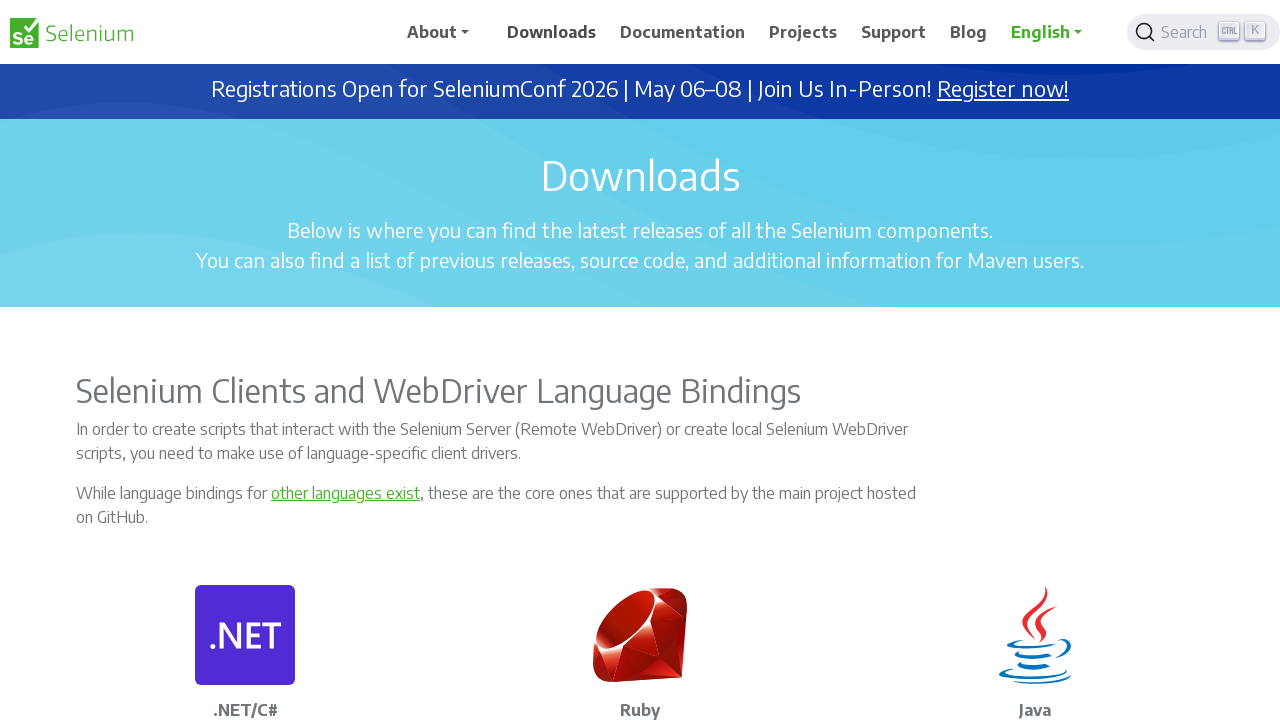

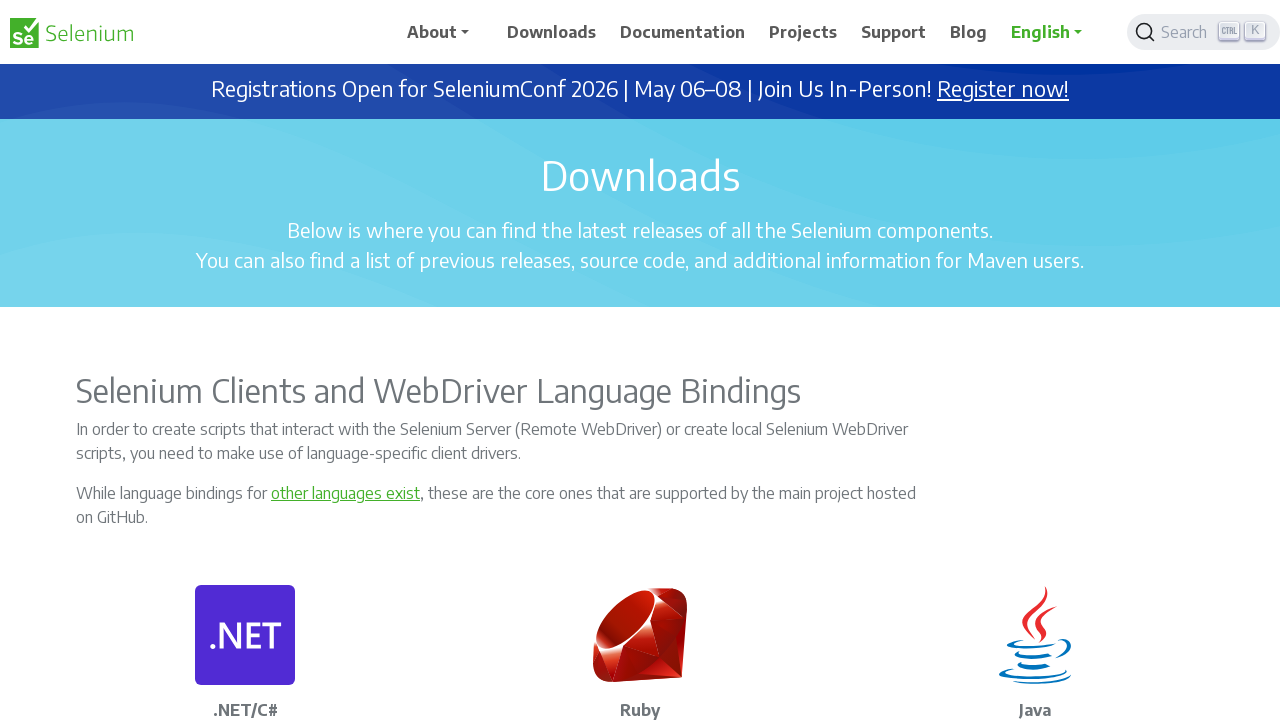